Tests handling of dynamic element attributes on a Selenium training site by locating input fields with dynamically changing class names using partial attribute matching, filling in form fields, and submitting the form.

Starting URL: https://v1.training-support.net/selenium/dynamic-attributes

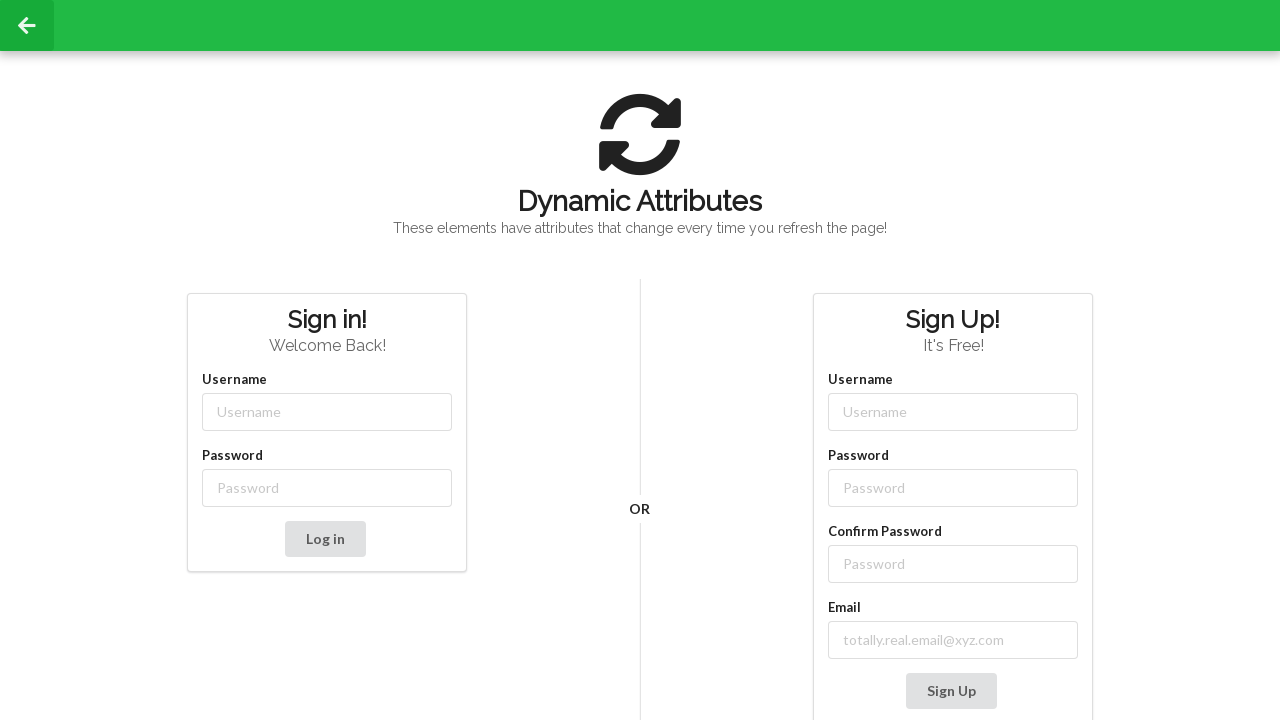

Filled username field with 'admin' using dynamic class attribute matching on input[class^='username-']
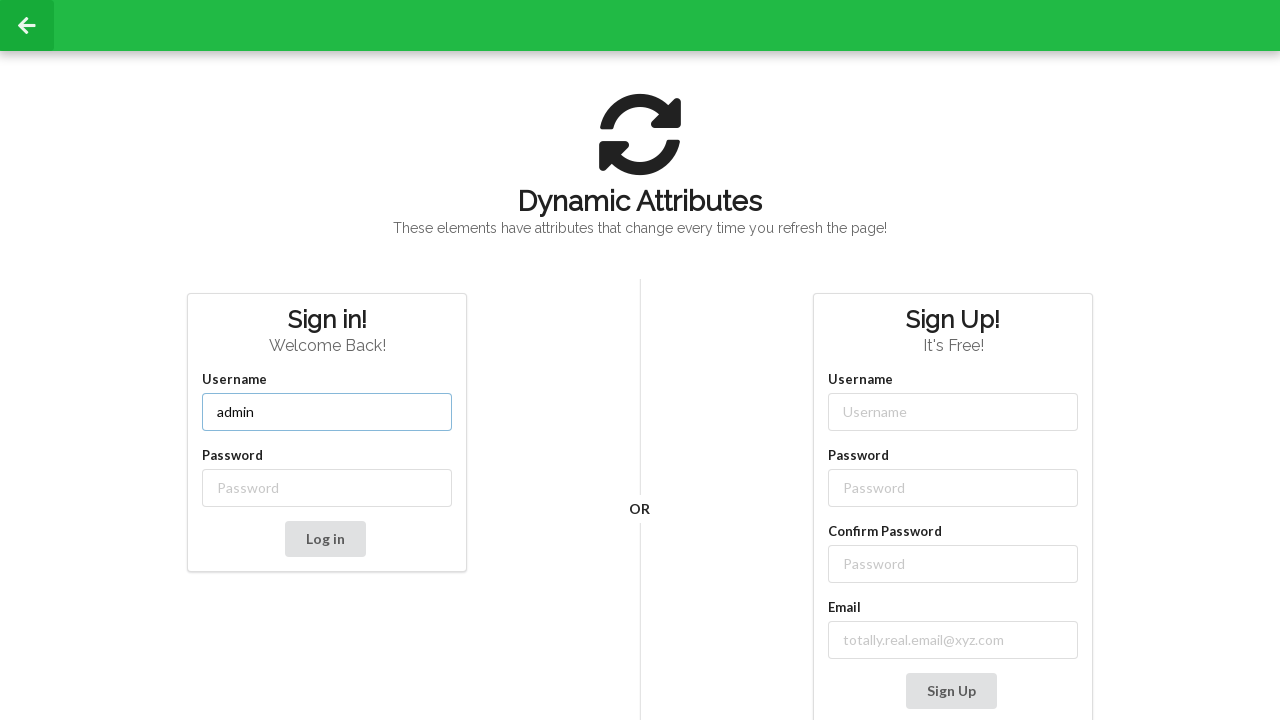

Filled password field with 'password' using dynamic class attribute matching on input[class^='password-']
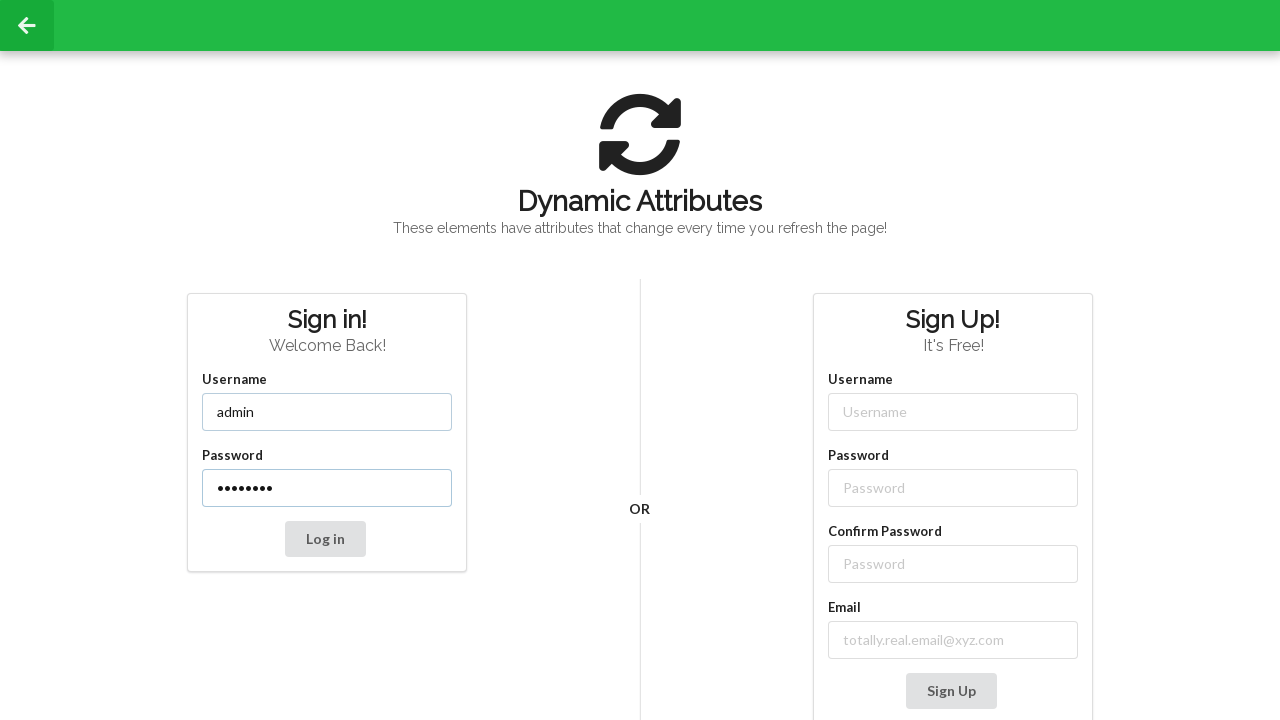

Clicked submit button to submit the form at (325, 539) on button[type='submit']
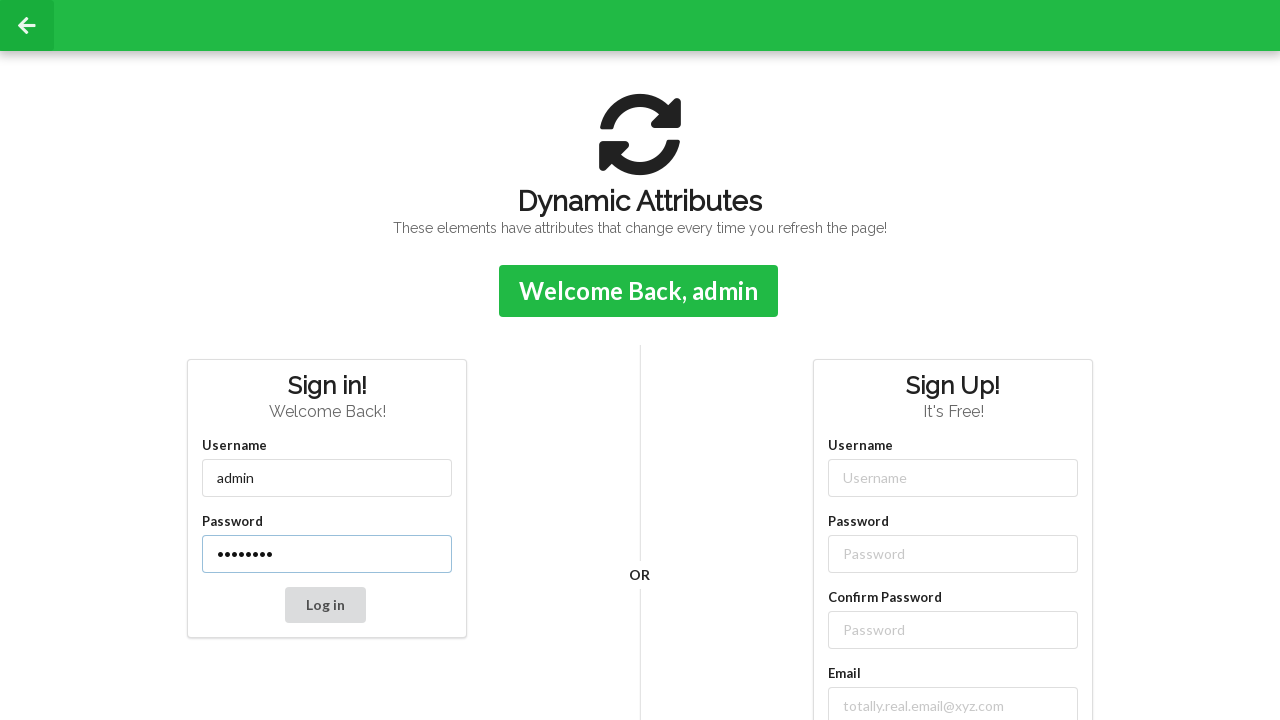

Confirmation message appeared after form submission
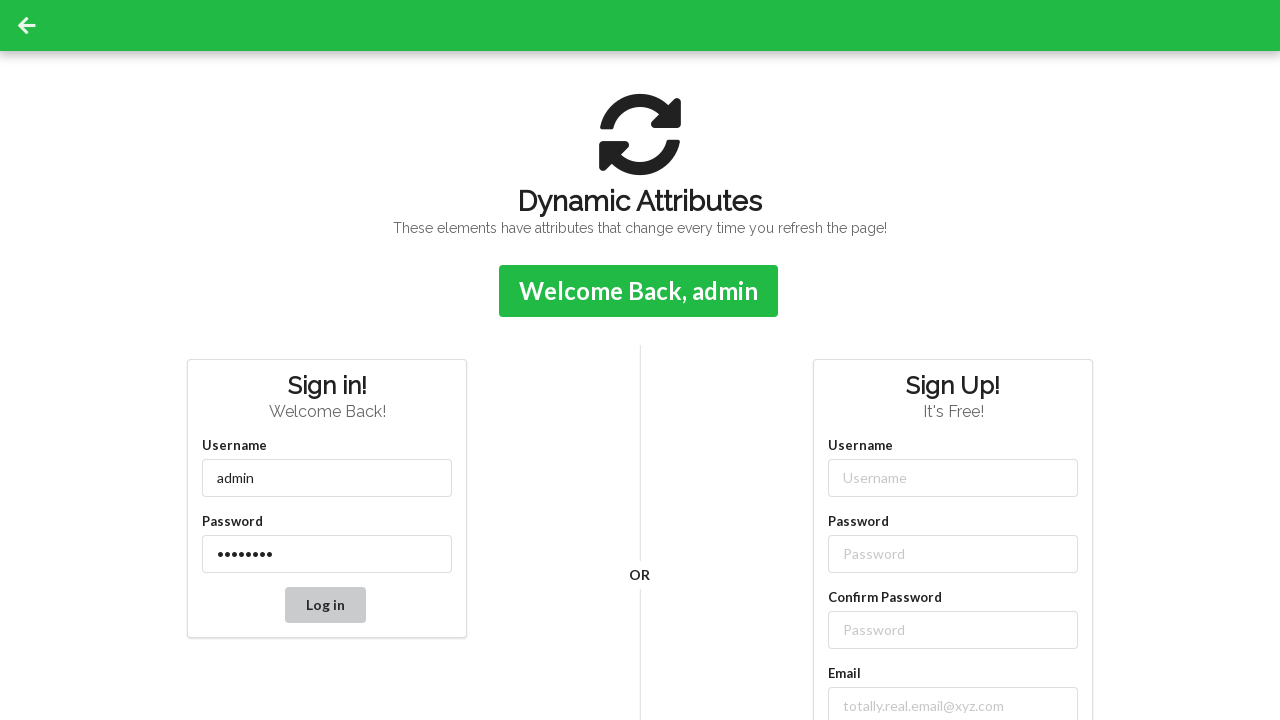

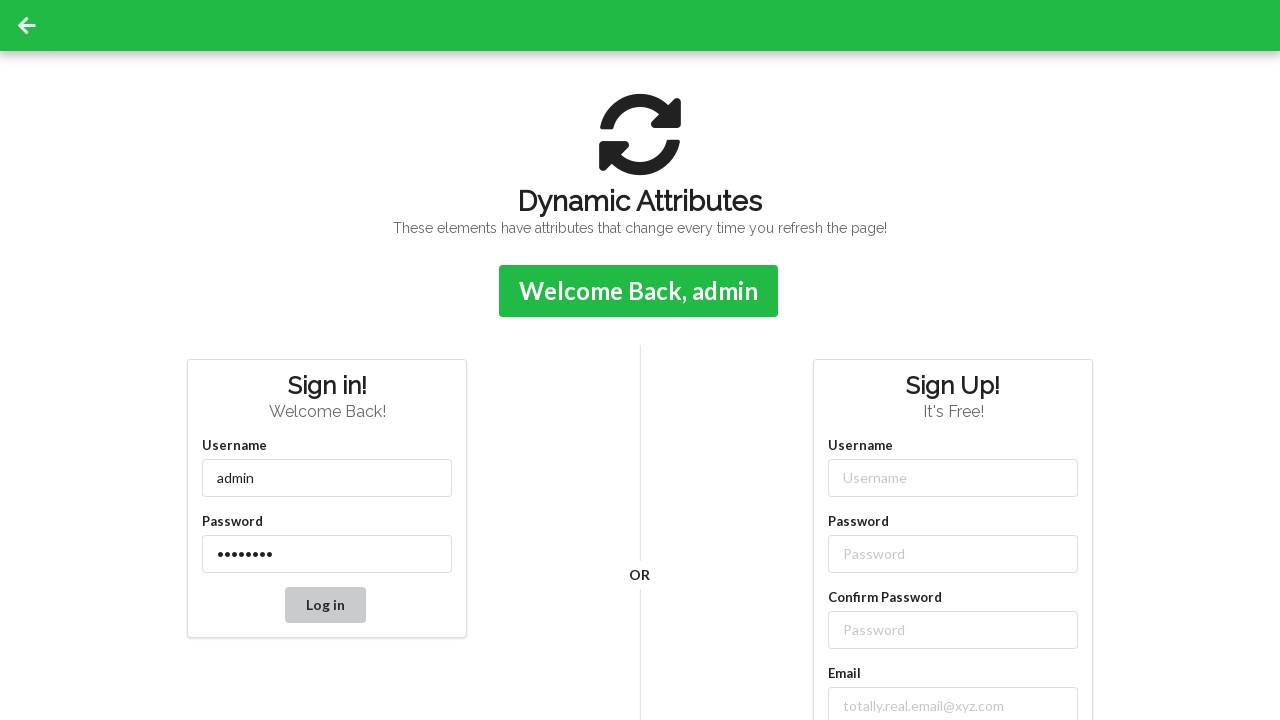